Navigates to JetBrains Copilot plugin page

Starting URL: https://github.com/features/copilot

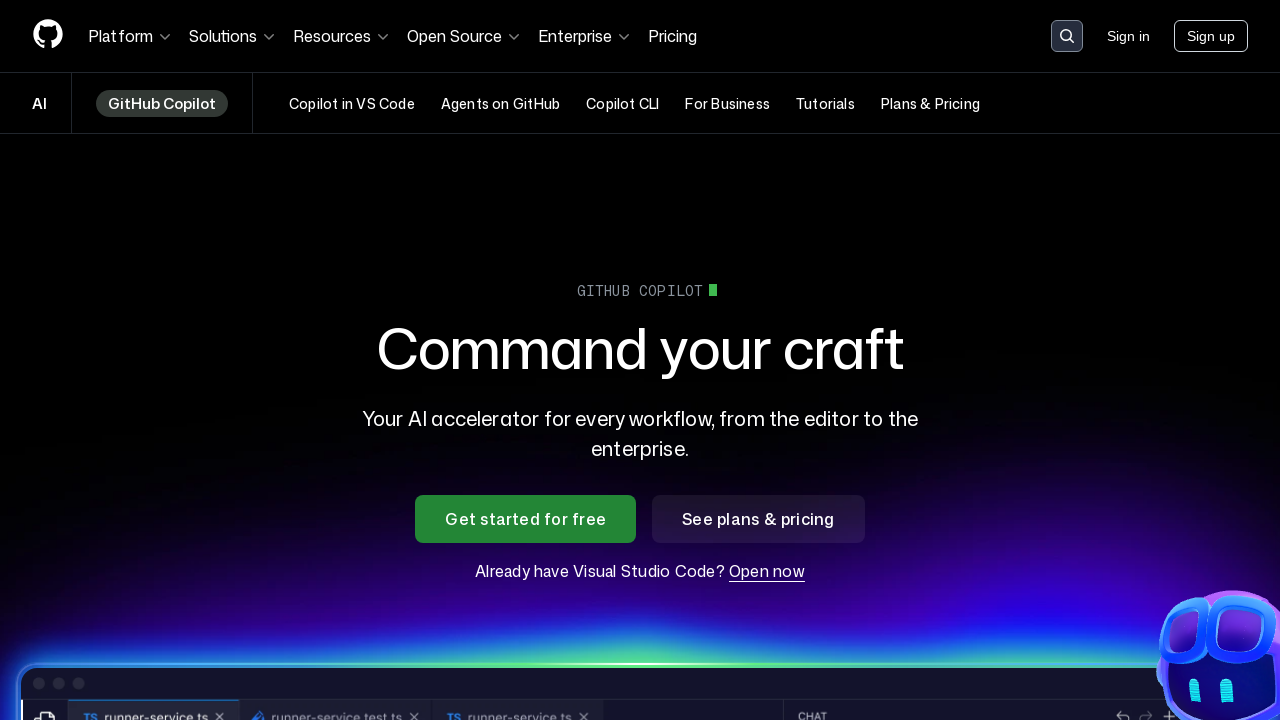

Waited for JetBrains IDEs link to be visible
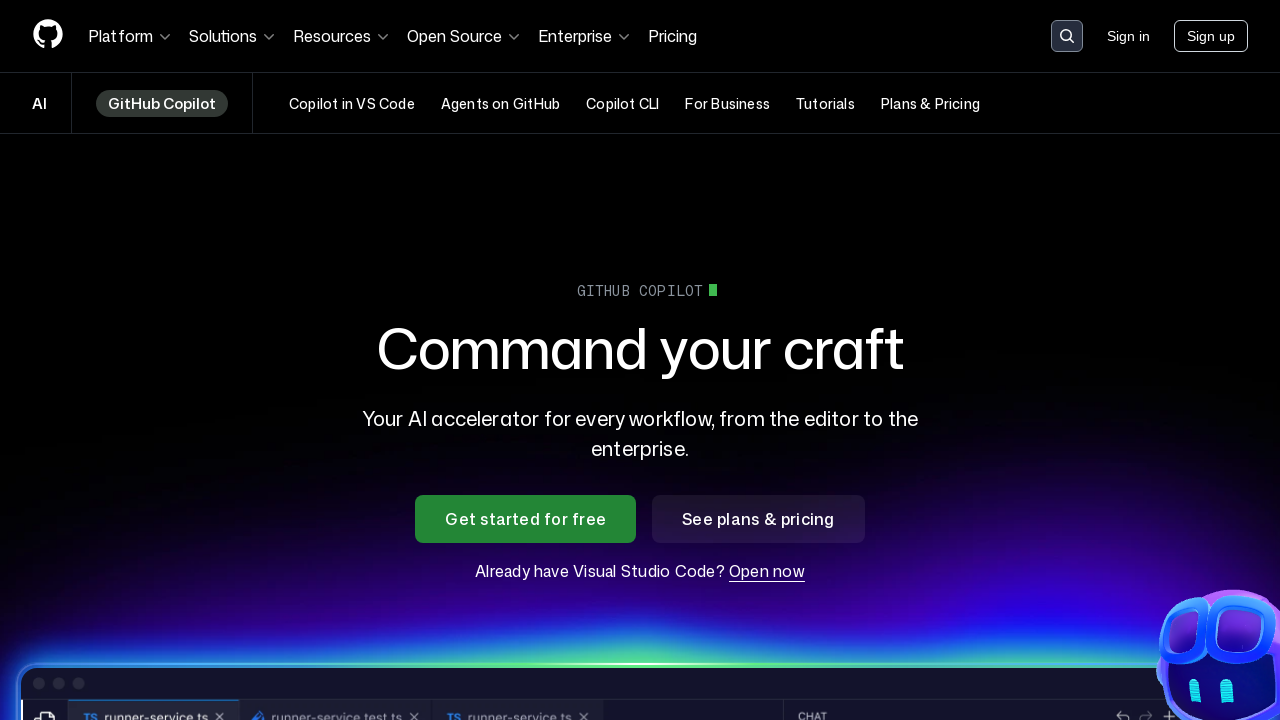

Clicked on JetBrains IDEs link to navigate to JetBrains Copilot plugin page at (597, 361) on a:has-text('JetBrains IDEs')
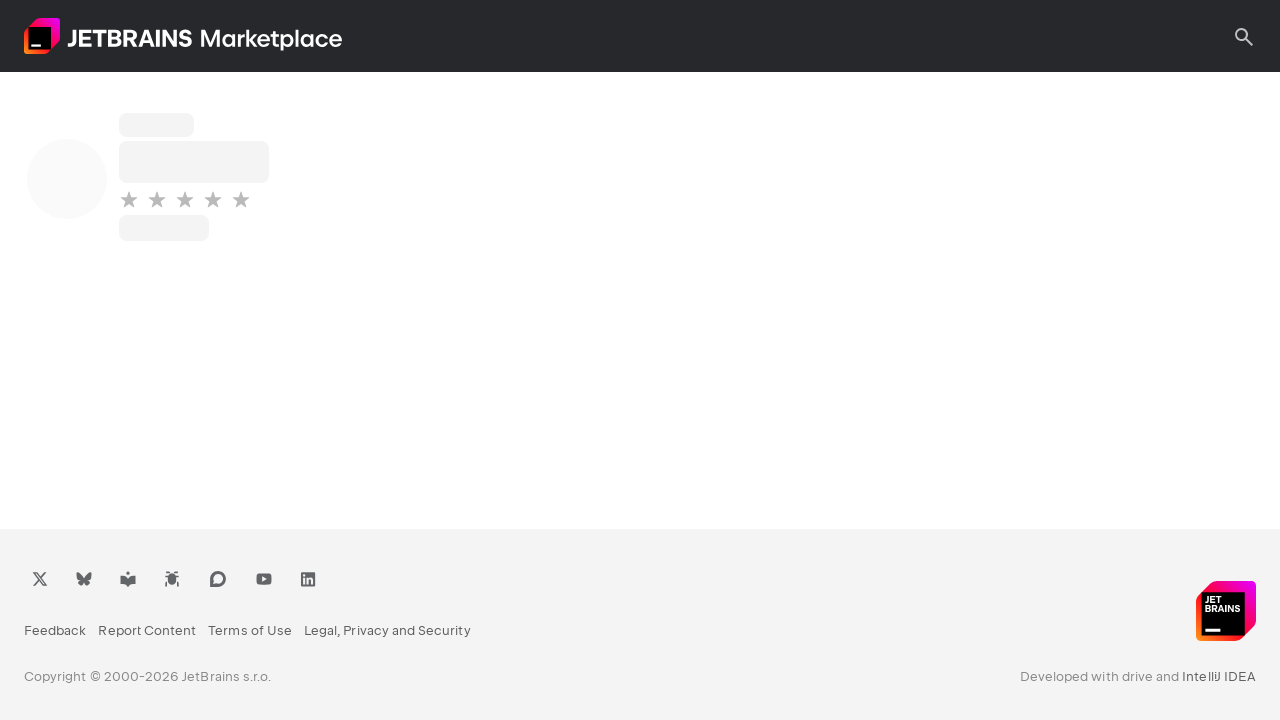

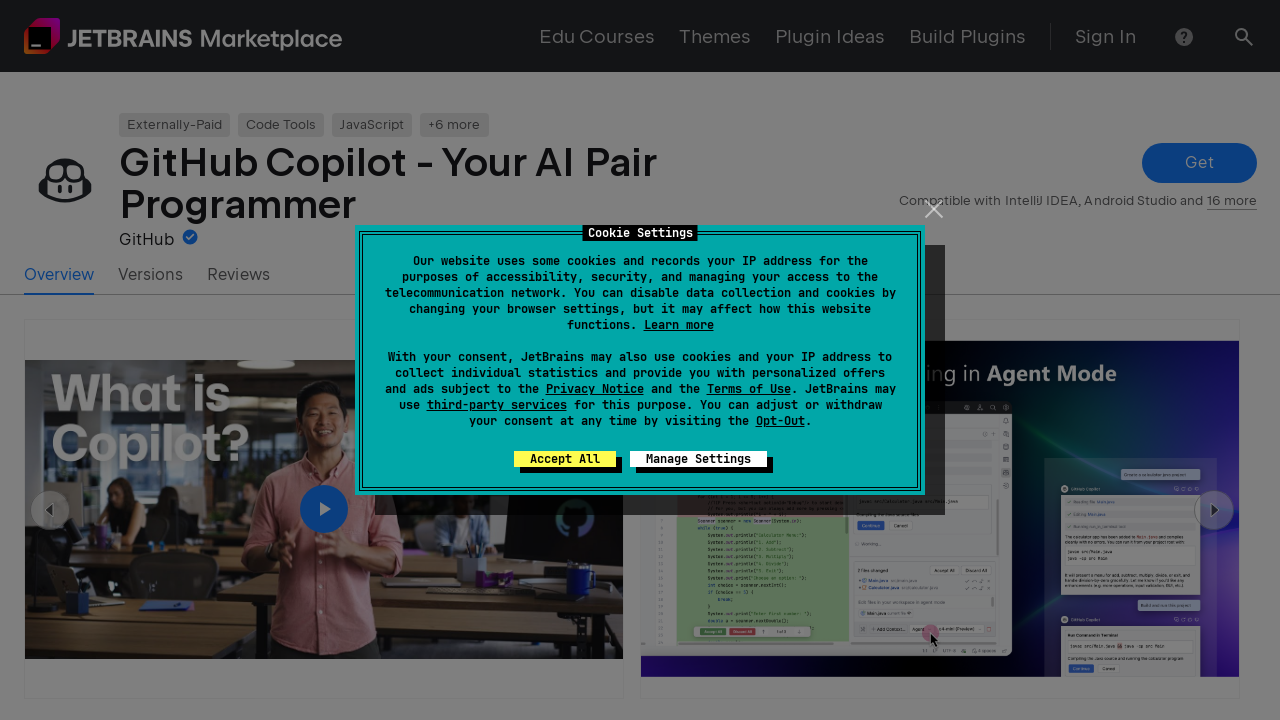